Performs various mouse actions including drag and drop, double click, right click, and regular click

Starting URL: https://www.leafground.com/drag.xhtml

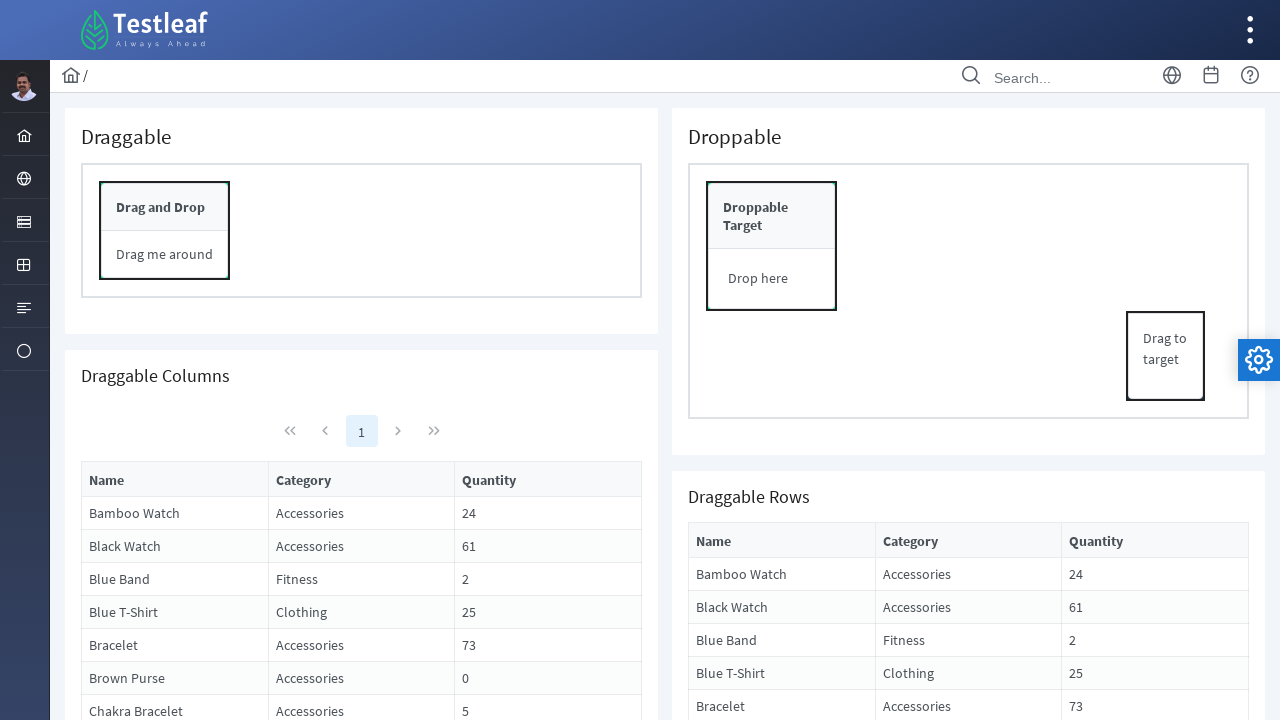

Located draggable element with id form:conpnl
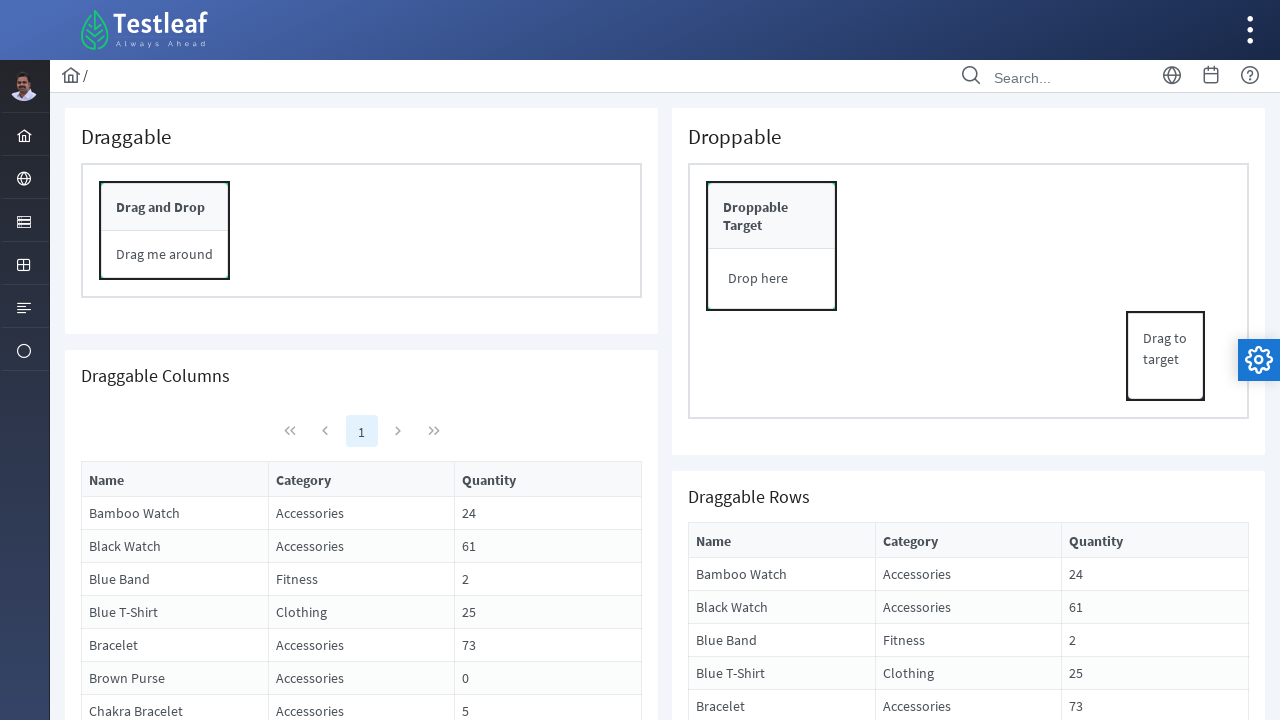

Retrieved bounding box of draggable element
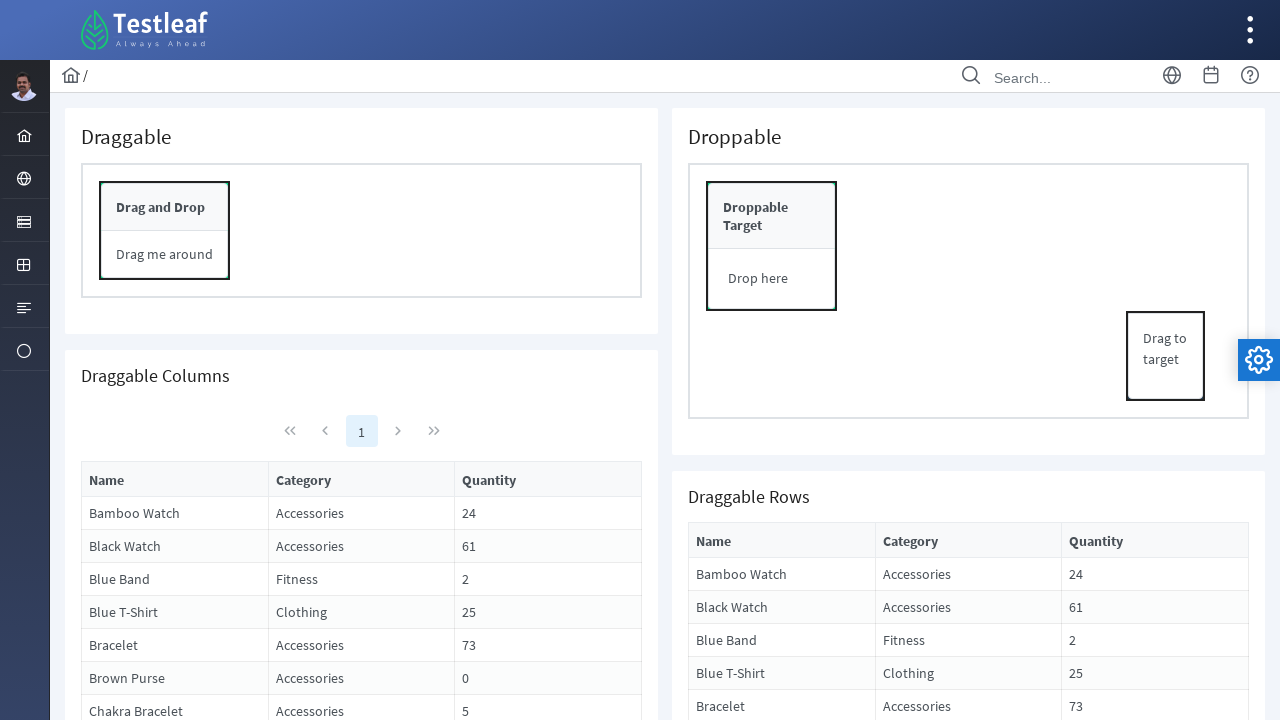

Moved mouse to center of draggable element at (165, 231)
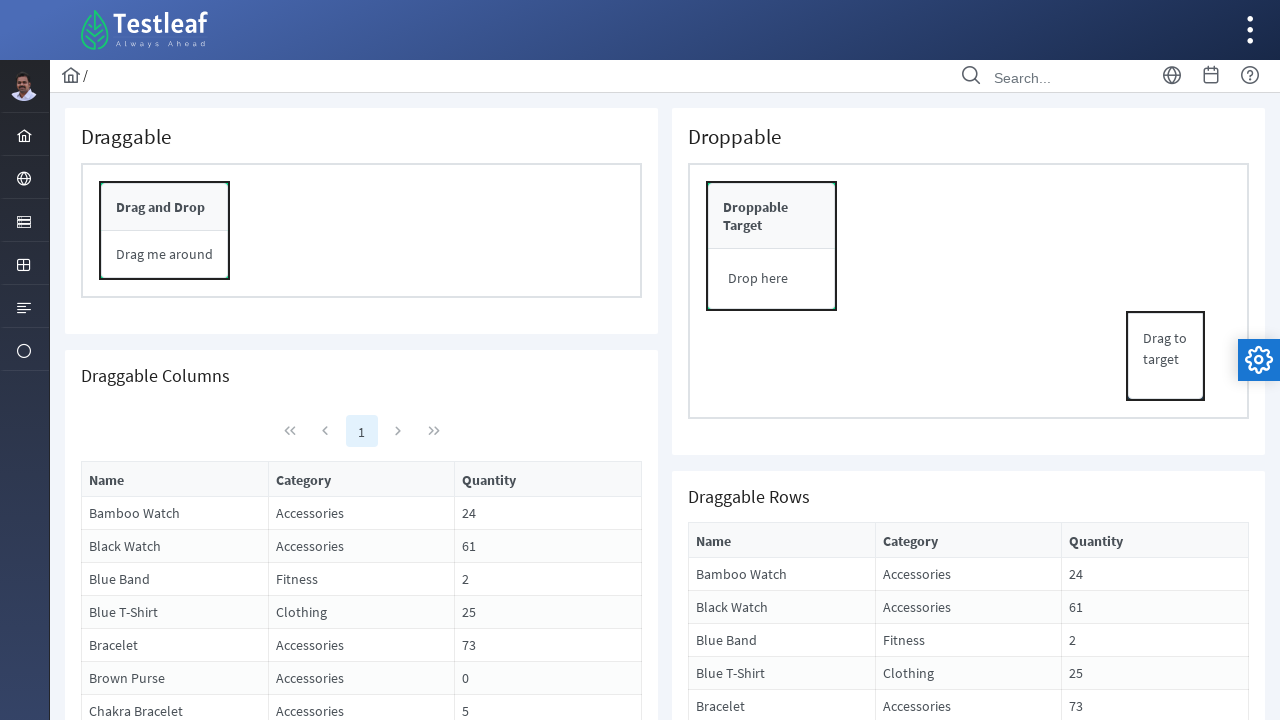

Pressed mouse button down to start drag at (165, 231)
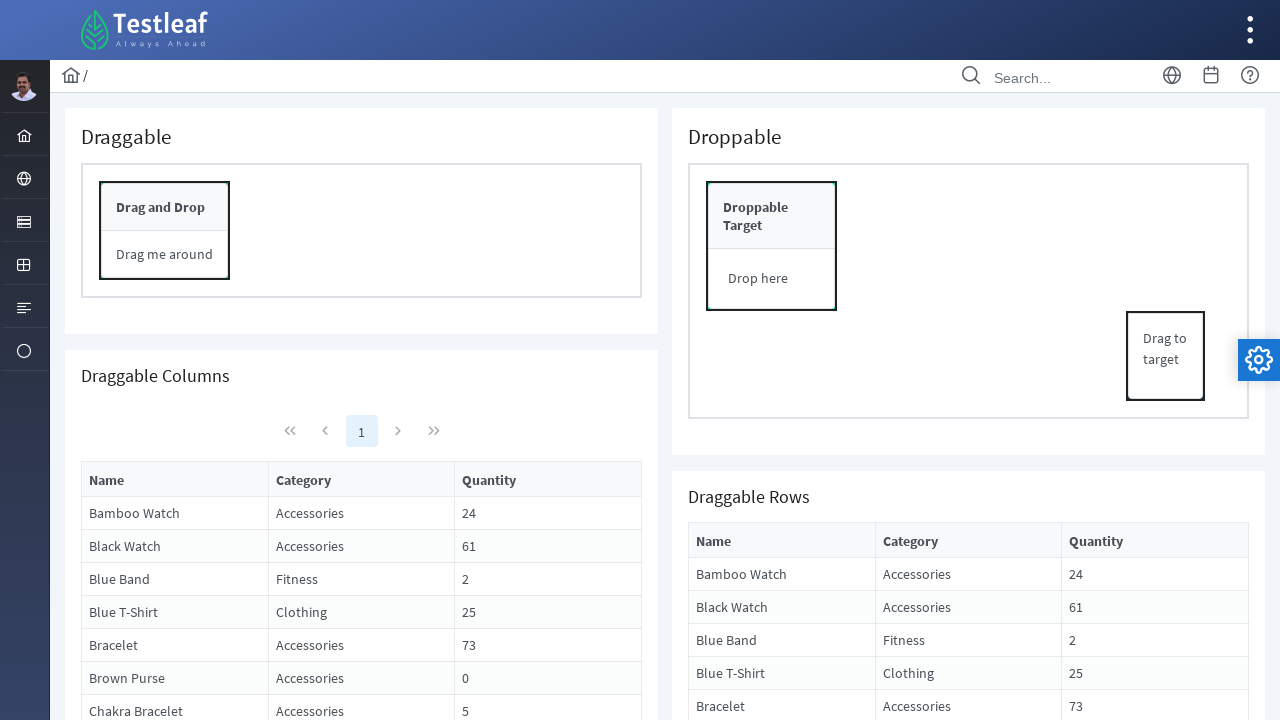

Dragged element 400 pixels to the right at (565, 231)
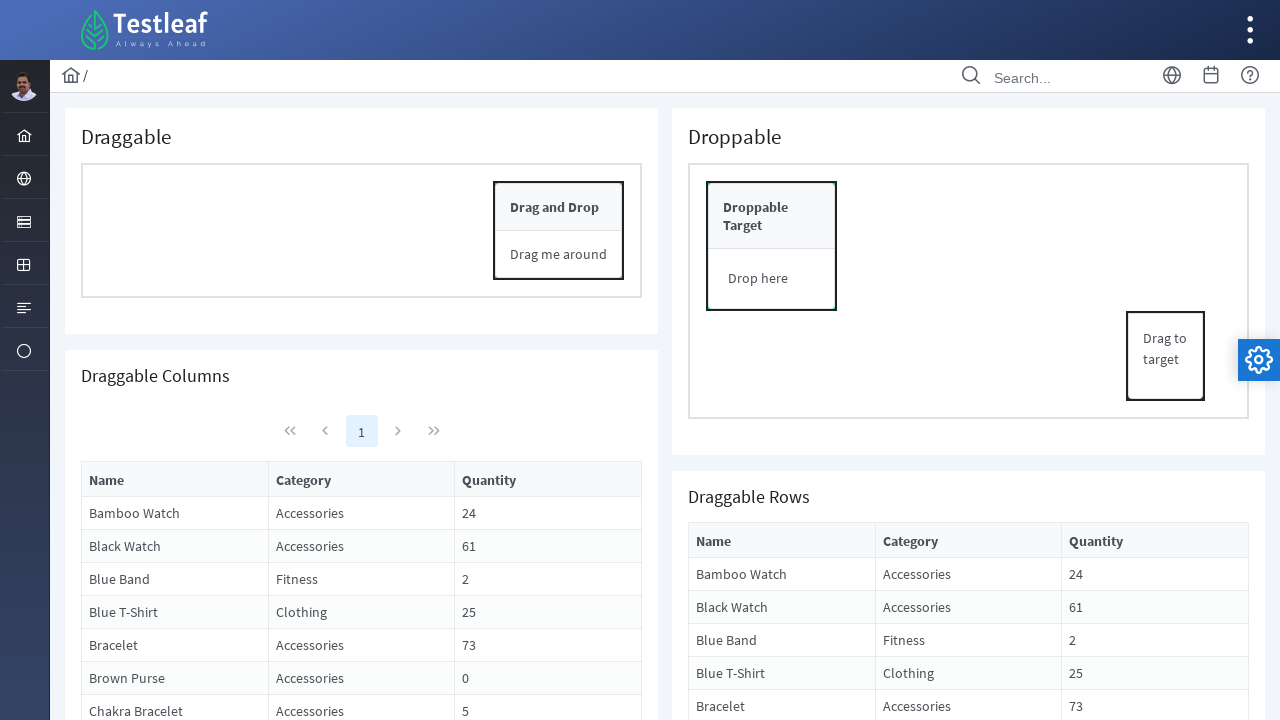

Released mouse button to complete drag action at (565, 231)
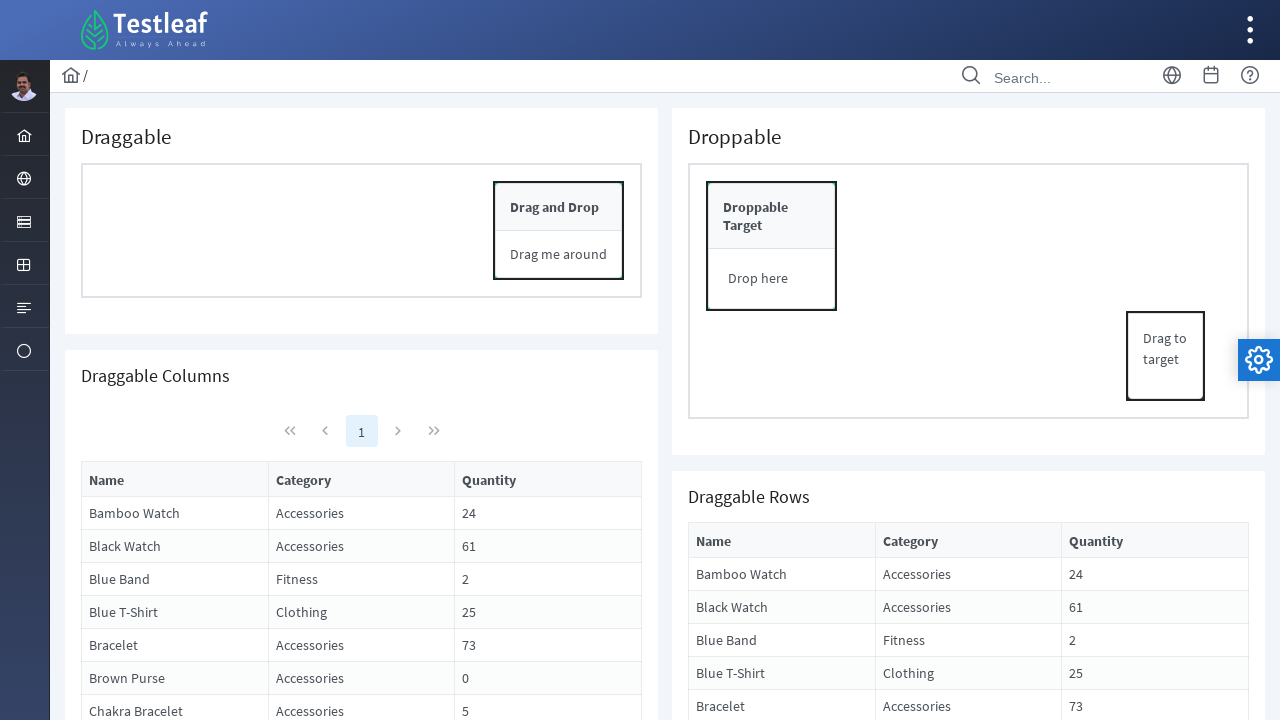

Performed drag and drop from form:drag to form:drop_header at (772, 216)
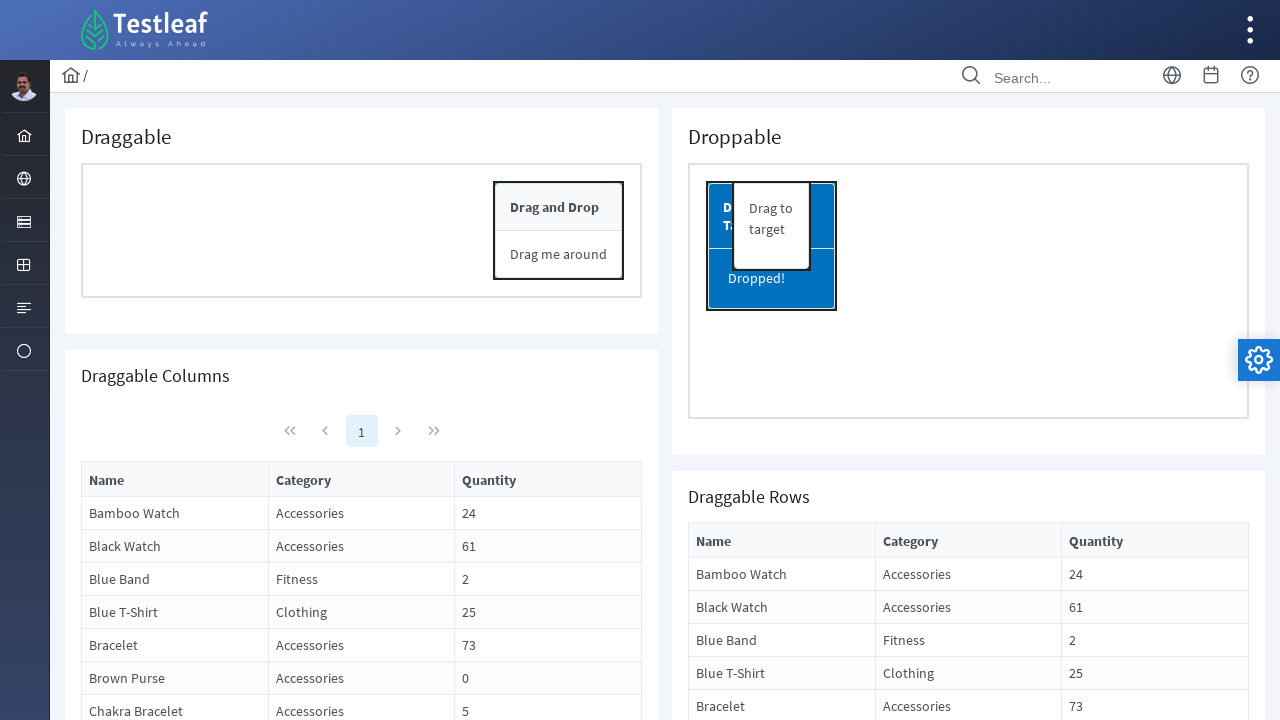

Navigated to DemoQA buttons page
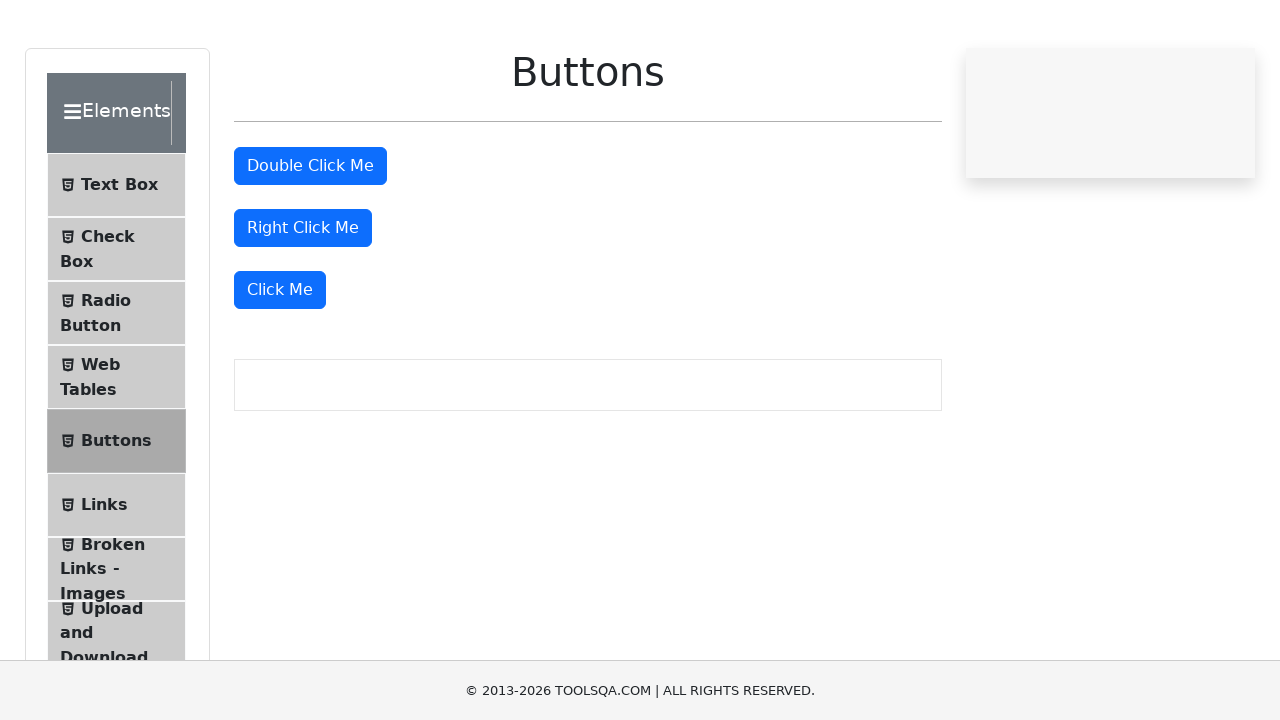

Performed double click on doubleClickBtn button at (310, 242) on button#doubleClickBtn
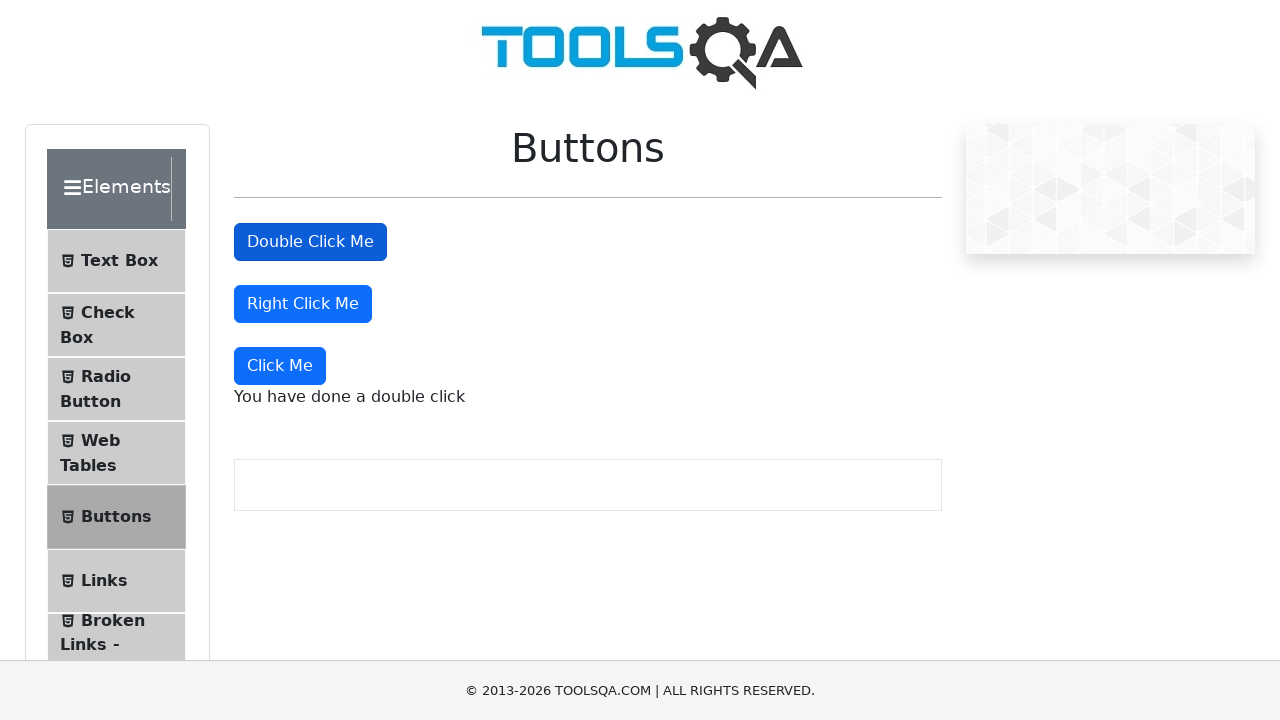

Performed right click on rightClickBtn button at (303, 304) on button#rightClickBtn
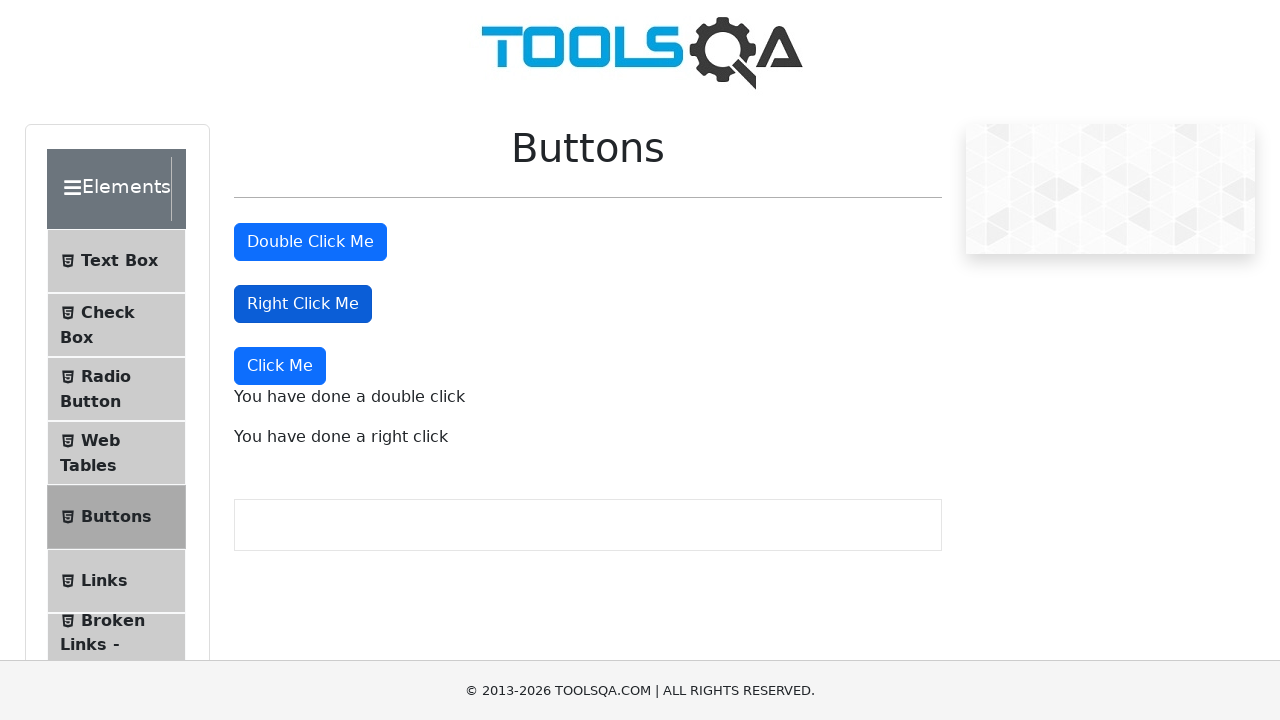

Performed regular click on fourth button element at (280, 366) on (//button[@type='button'])[4]
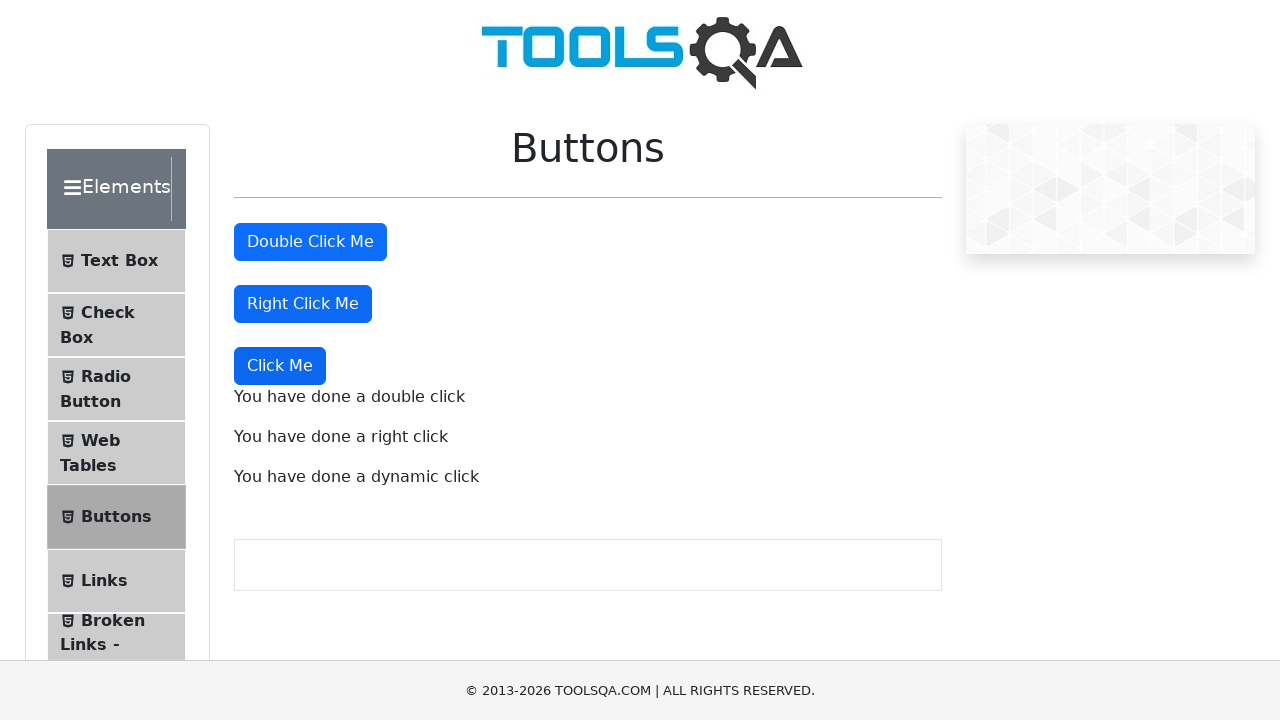

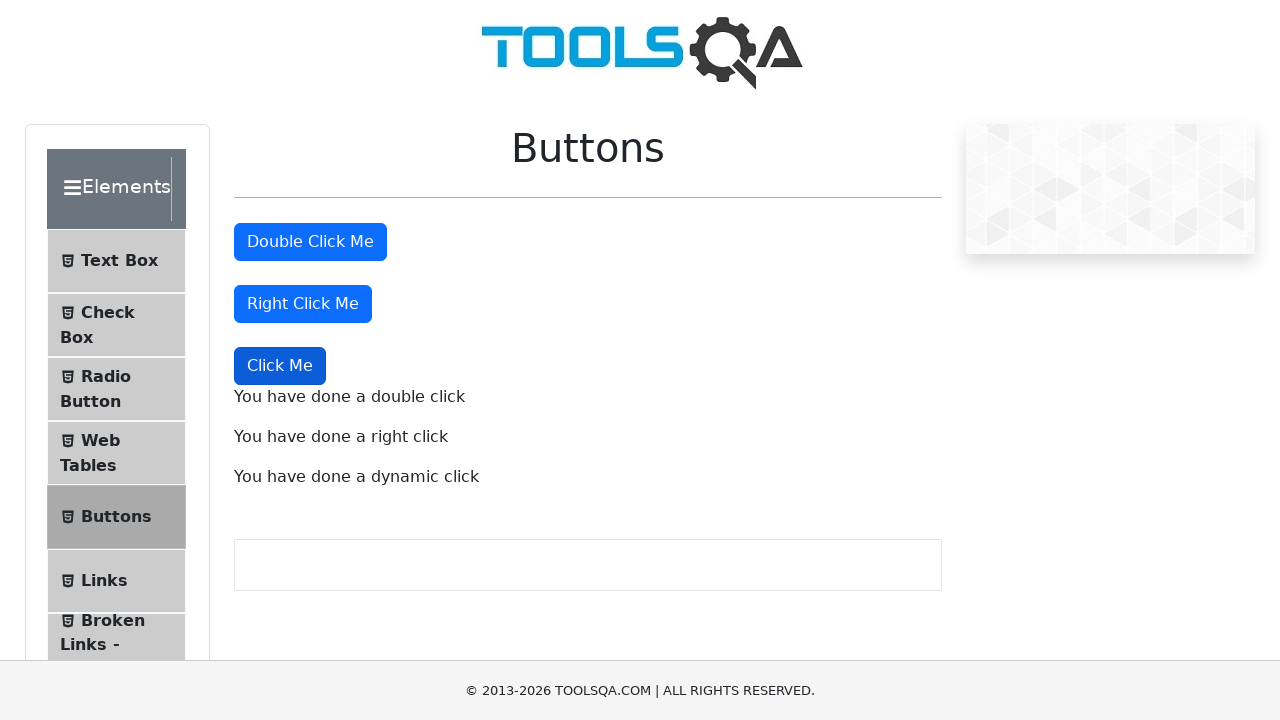